Tests back and forth browser navigation by clicking the A/B Testing link, verifying the page title, navigating back to the home page, and verifying the home page title.

Starting URL: https://practice.cydeo.com

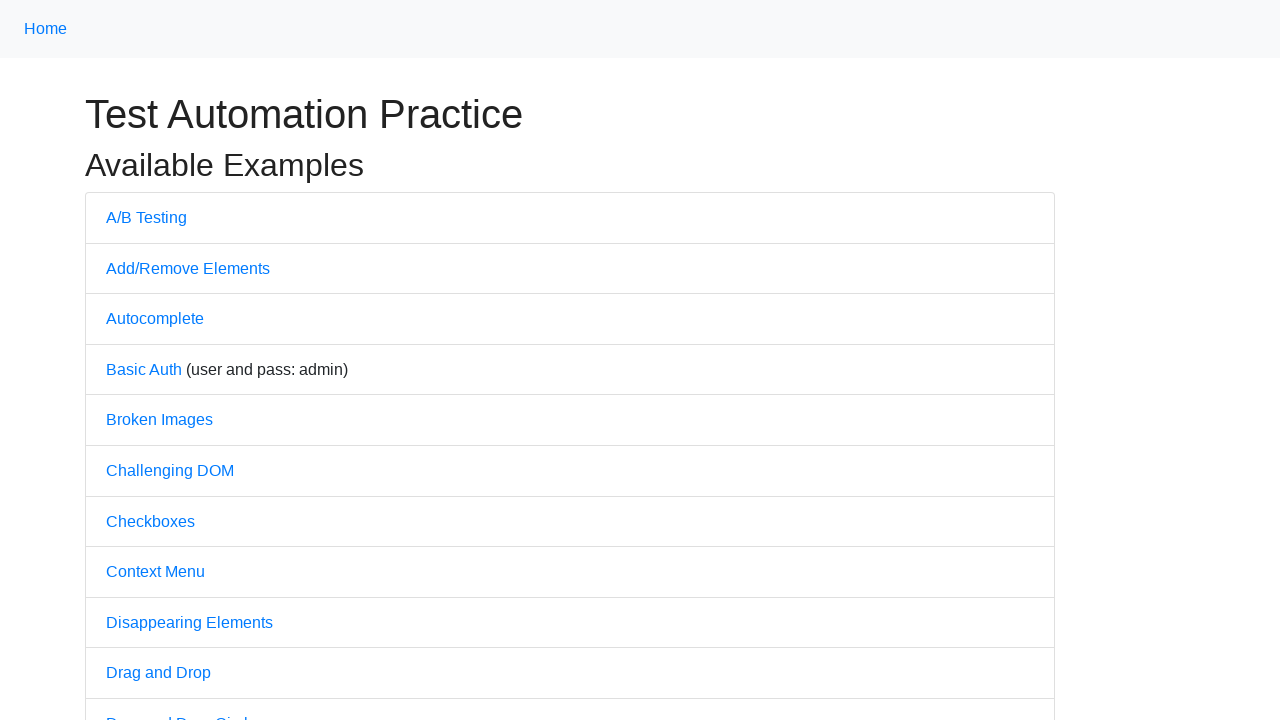

Clicked on A/B Testing link at (146, 217) on a:text('A/B Testing')
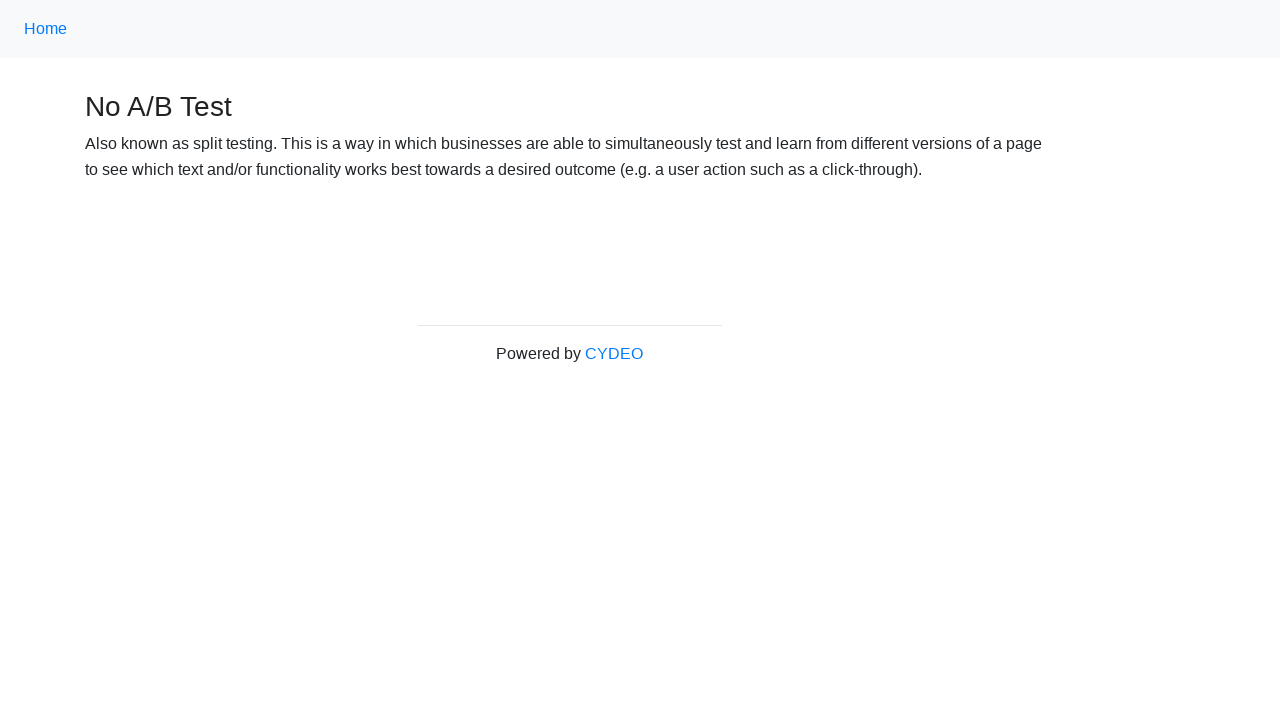

Waited for page to load with domcontentloaded state
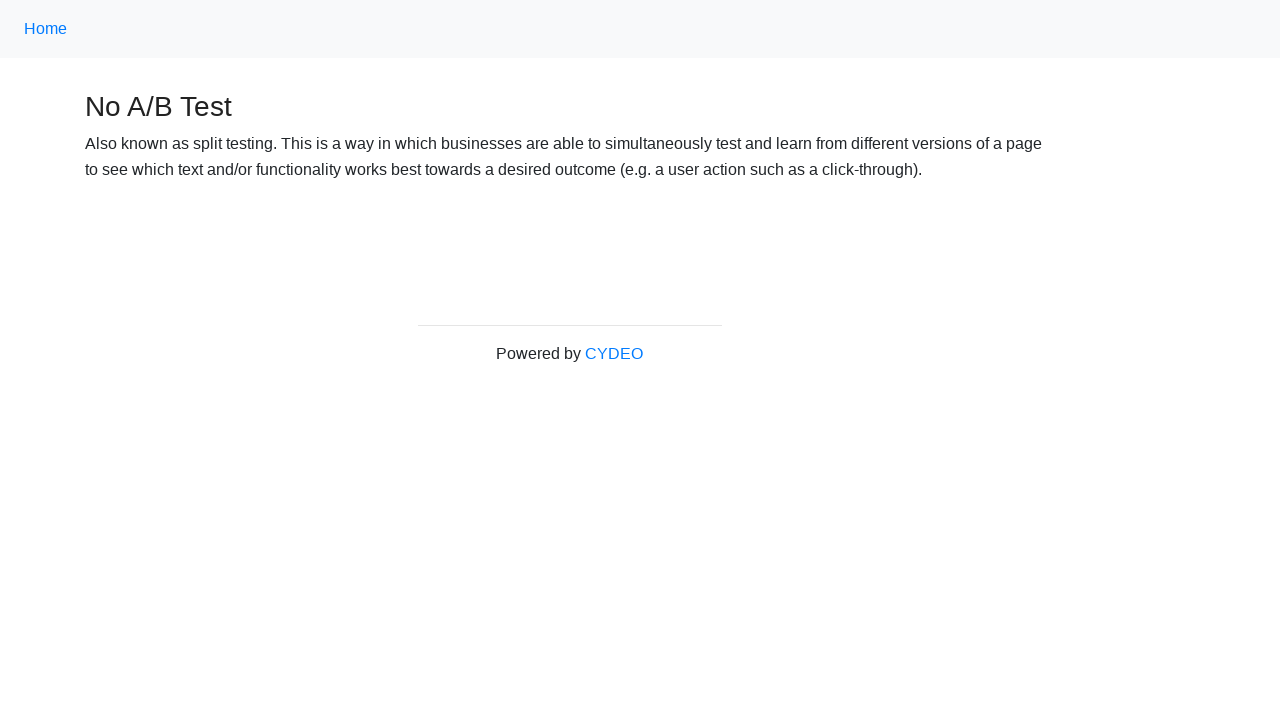

Verified page title contains 'No A/B Test'
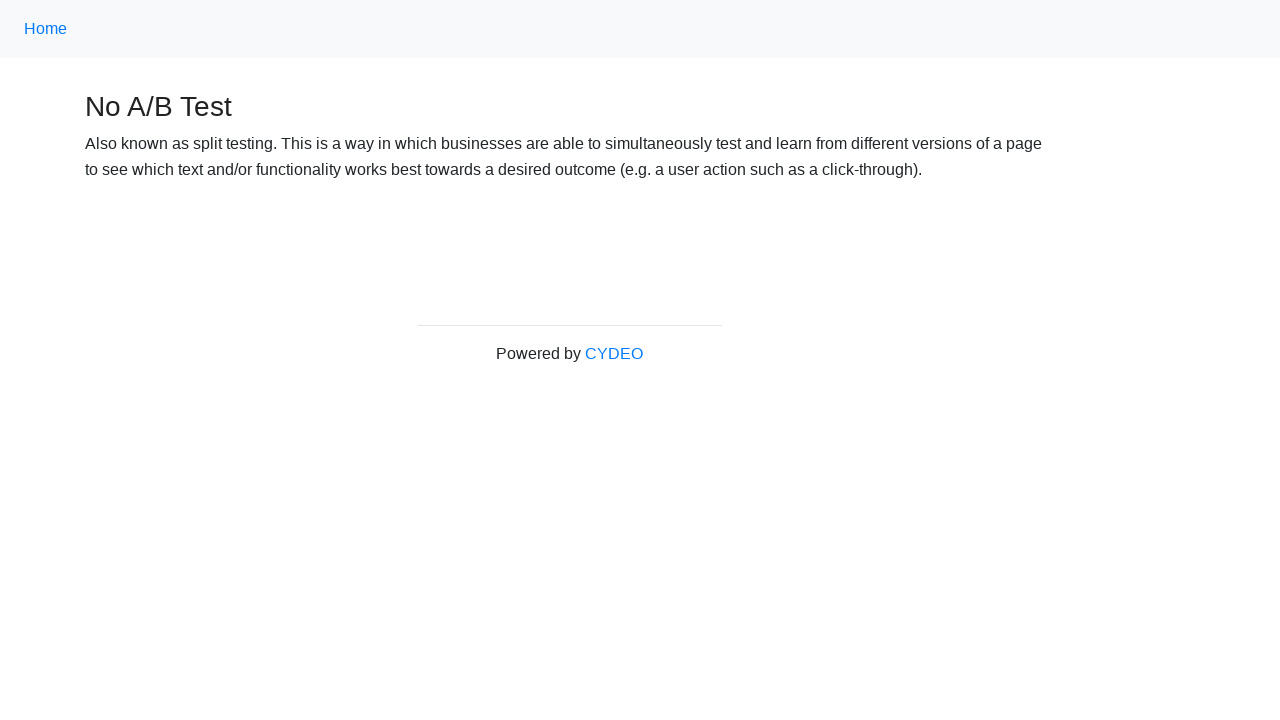

Navigated back to home page
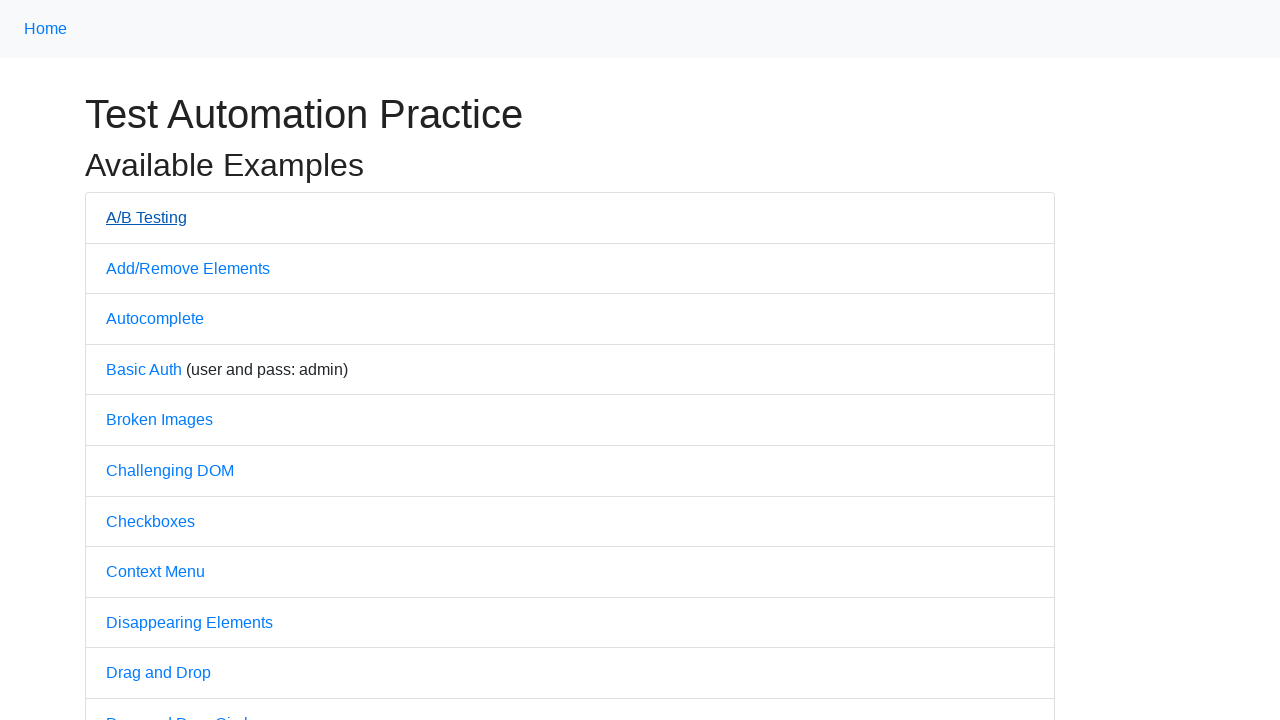

Waited for home page to load with domcontentloaded state
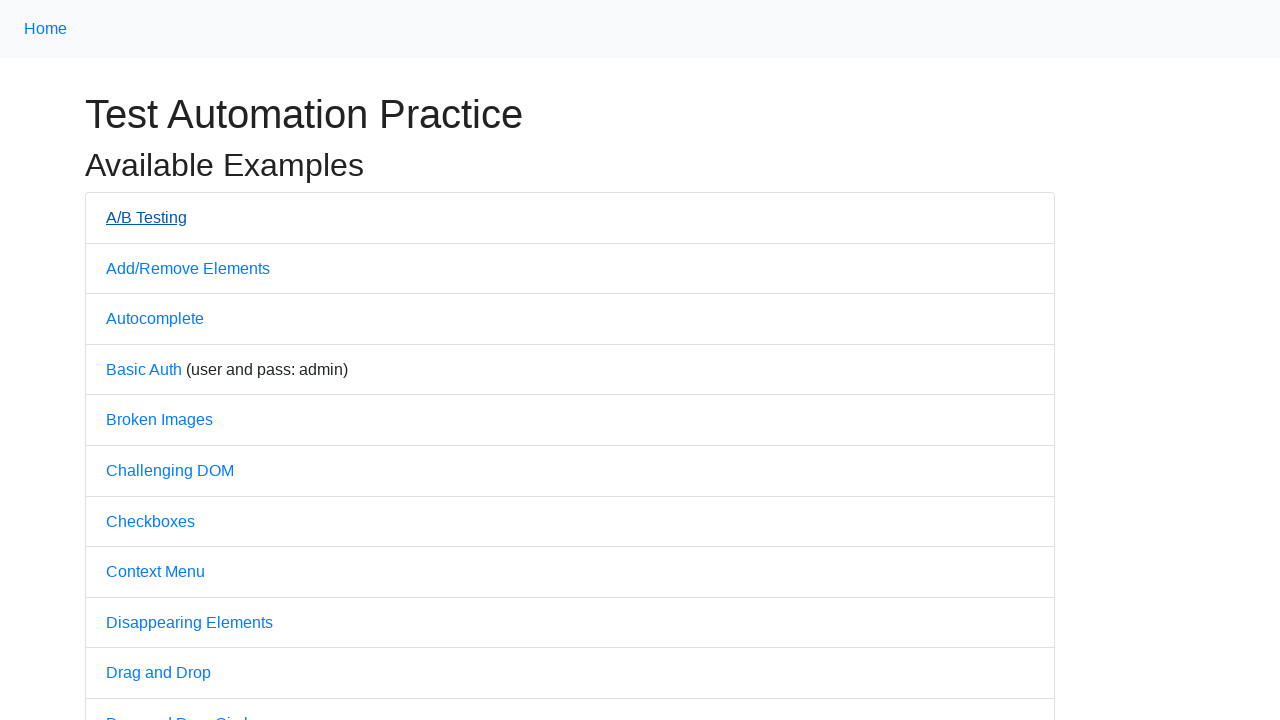

Verified home page title contains 'Practice'
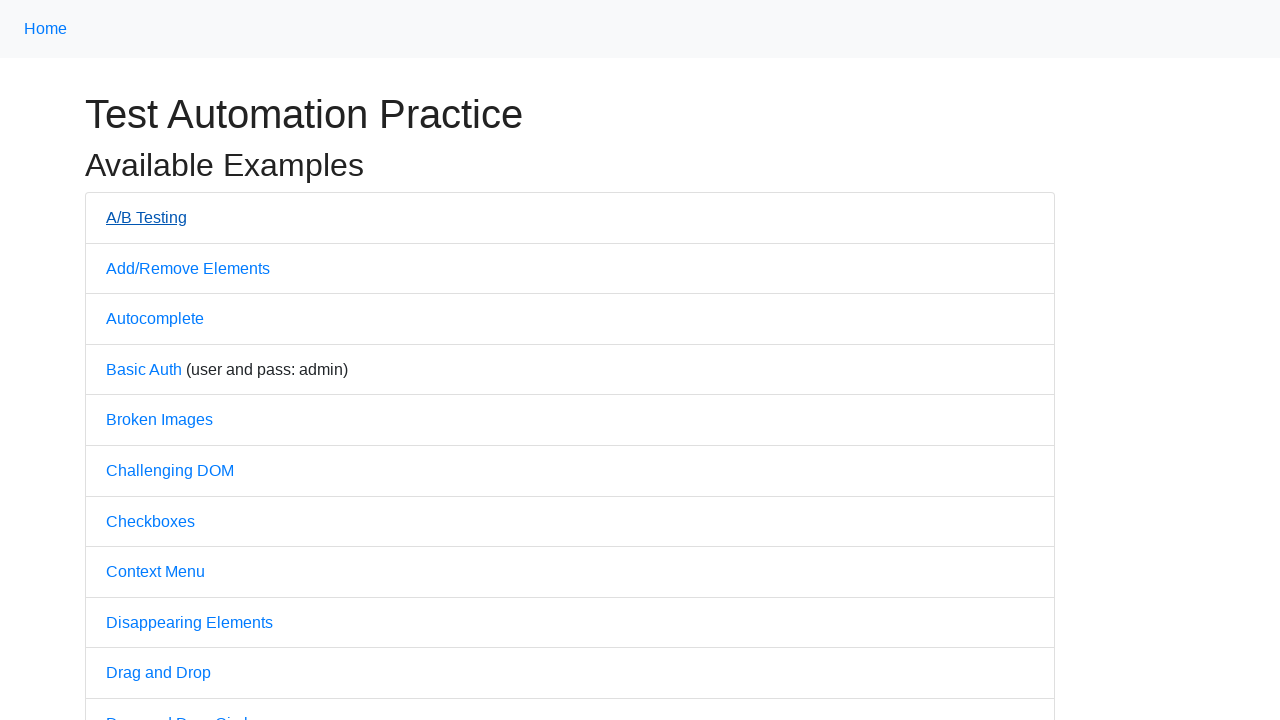

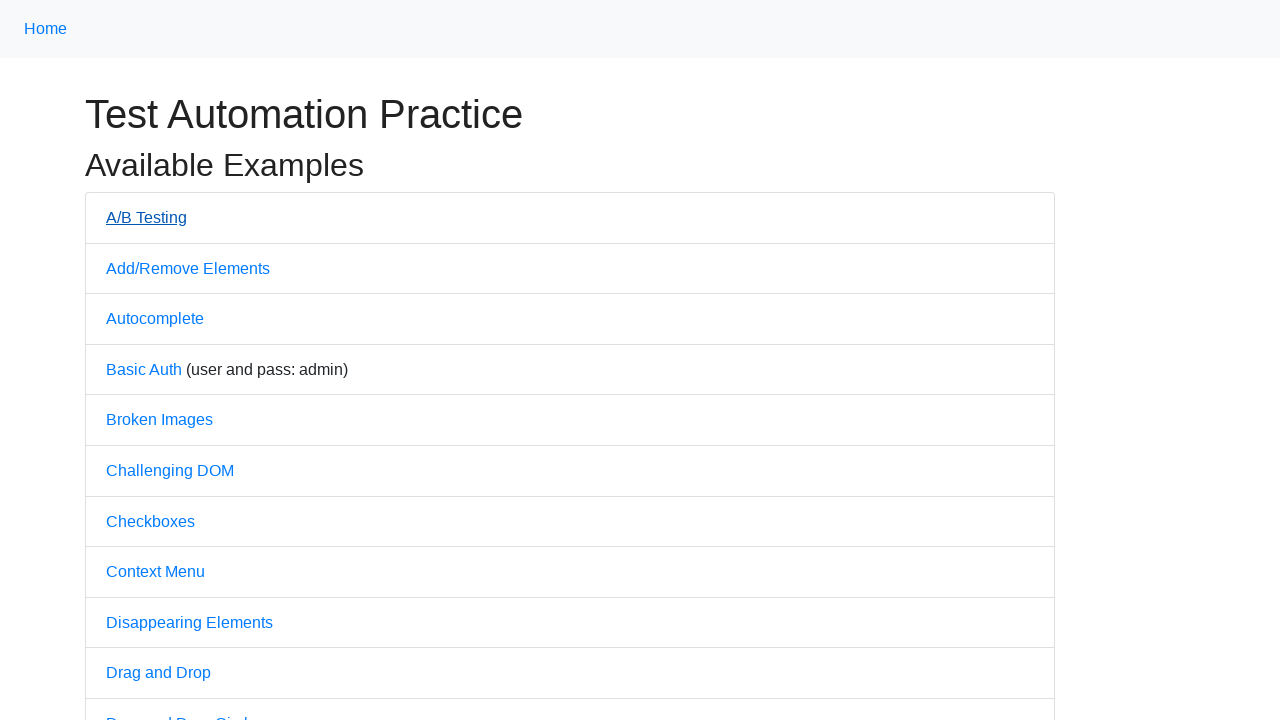